Navigates to AJIO e-commerce website and counts all elements on the page

Starting URL: https://www.ajio.com/

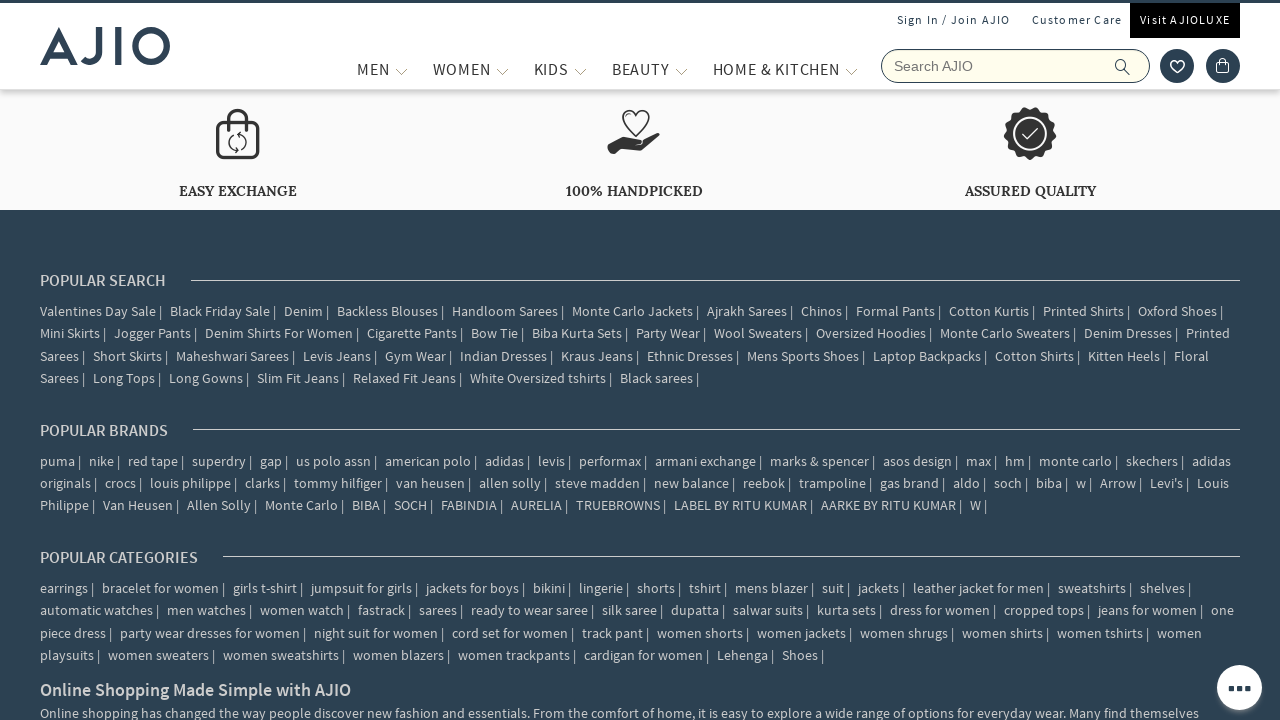

Waited for page to fully load (networkidle)
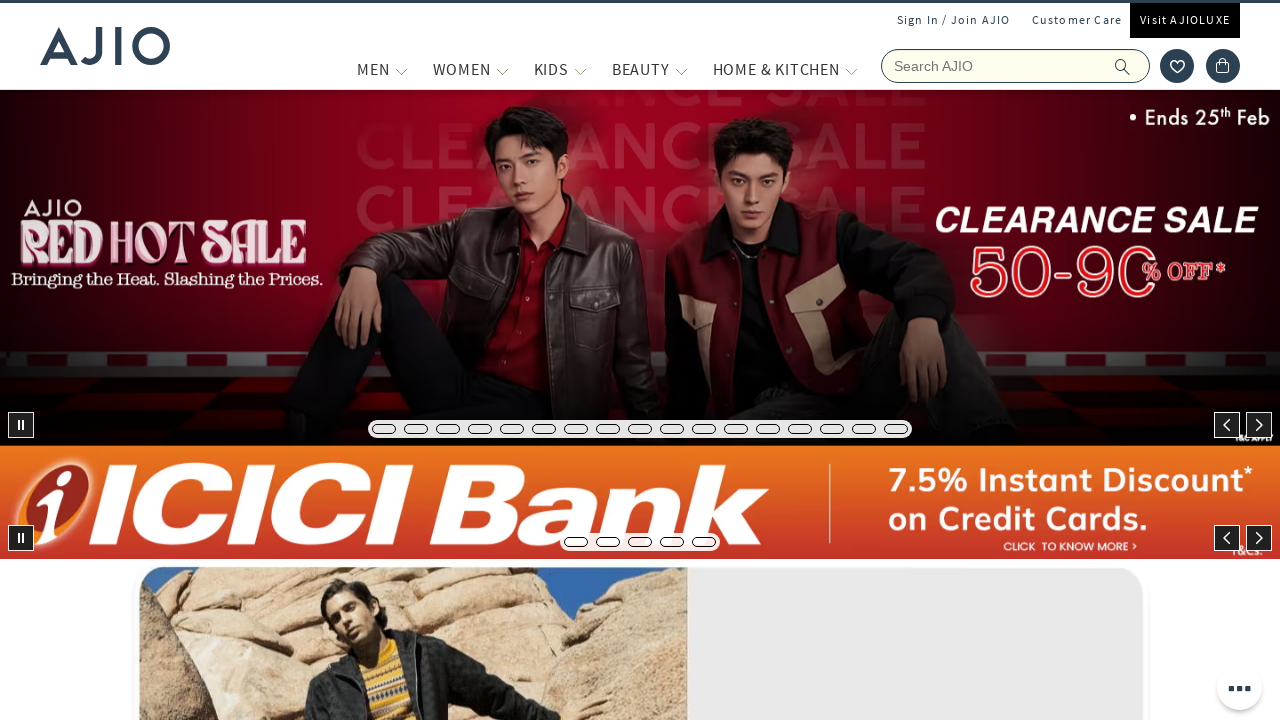

Located all elements on the page using XPath
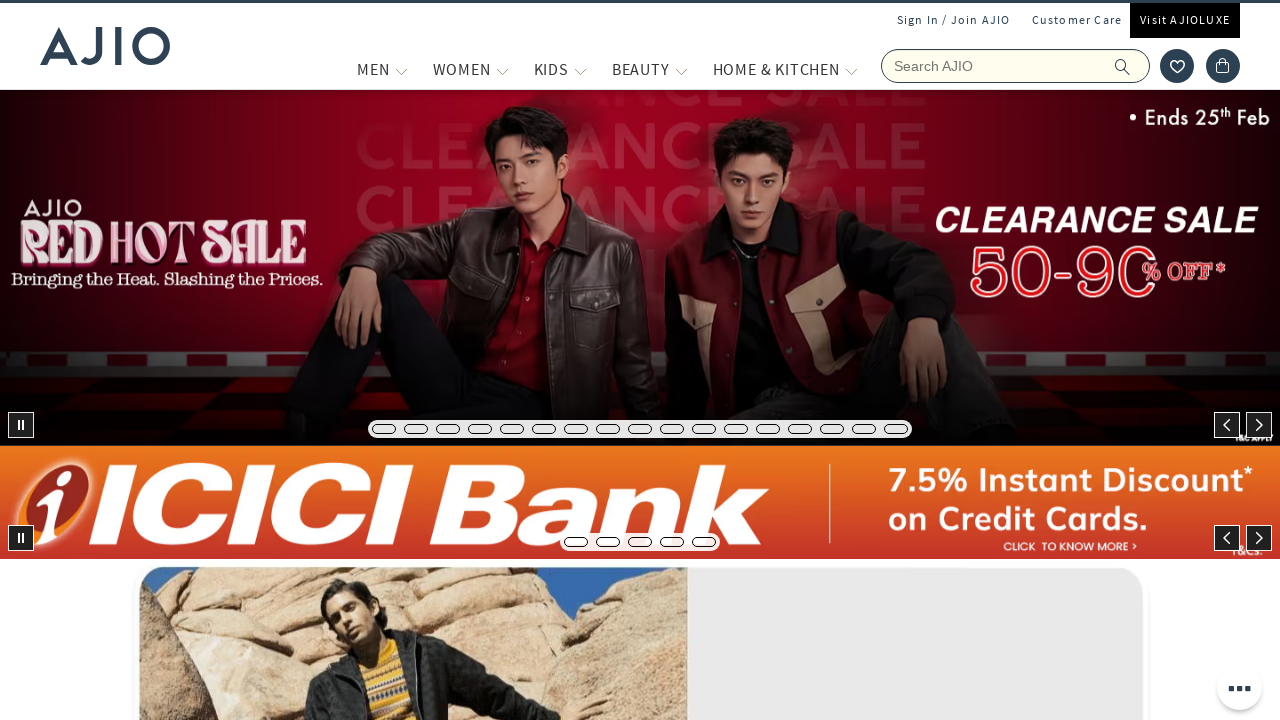

Counted total objects on the page: 4436
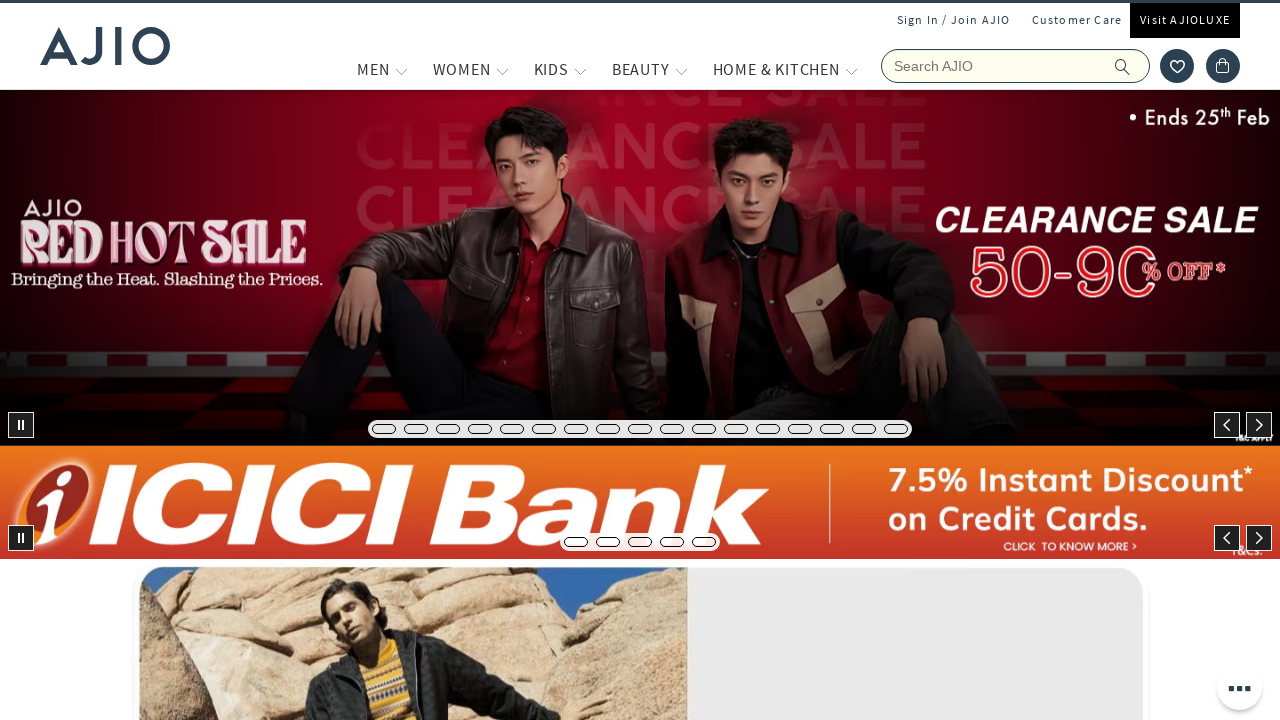

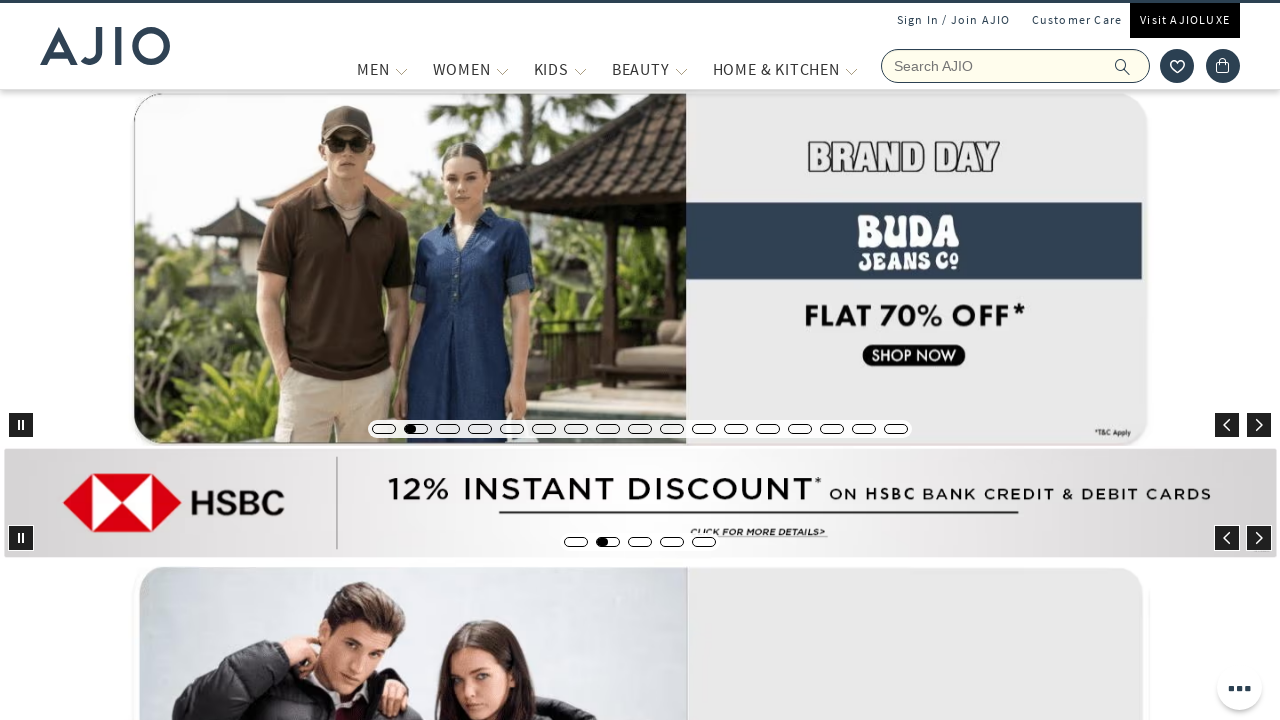